Clicks the combobox dropdown and selects Item 66 from the scrolling list

Starting URL: https://testautomationpractice.blogspot.com/

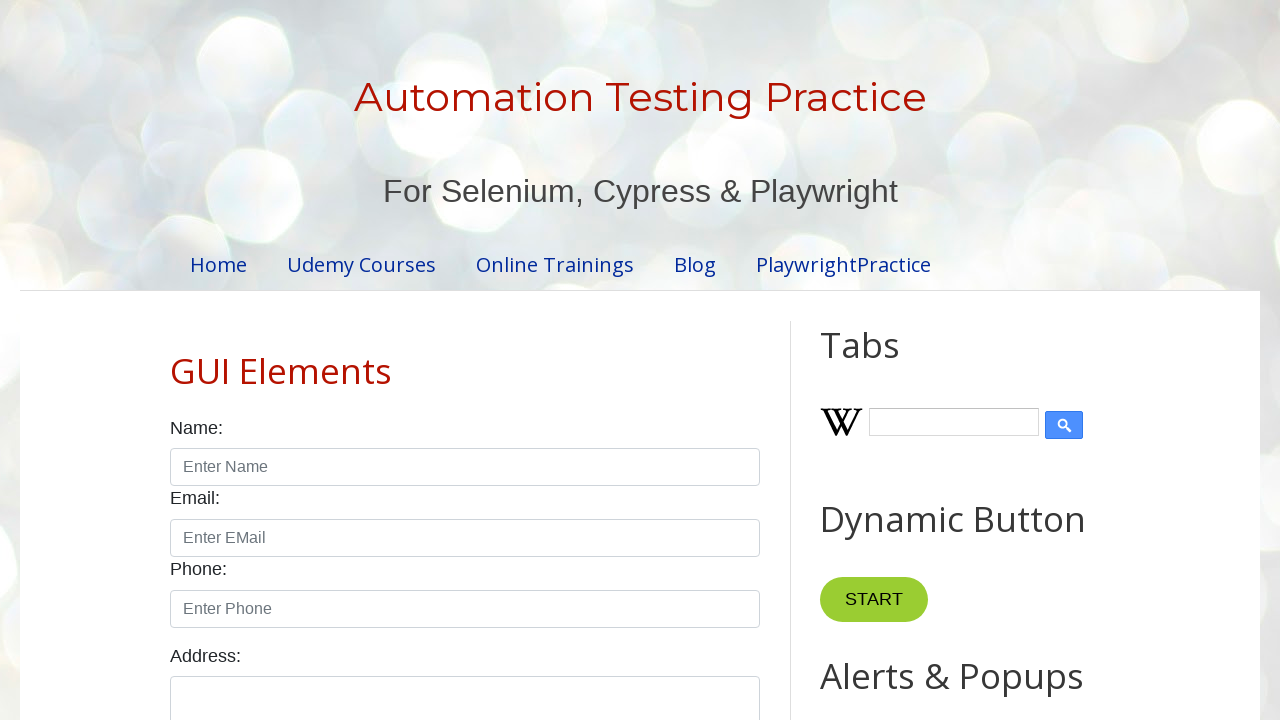

Clicked combobox dropdown to open scrolling list at (920, 360) on input#comboBox
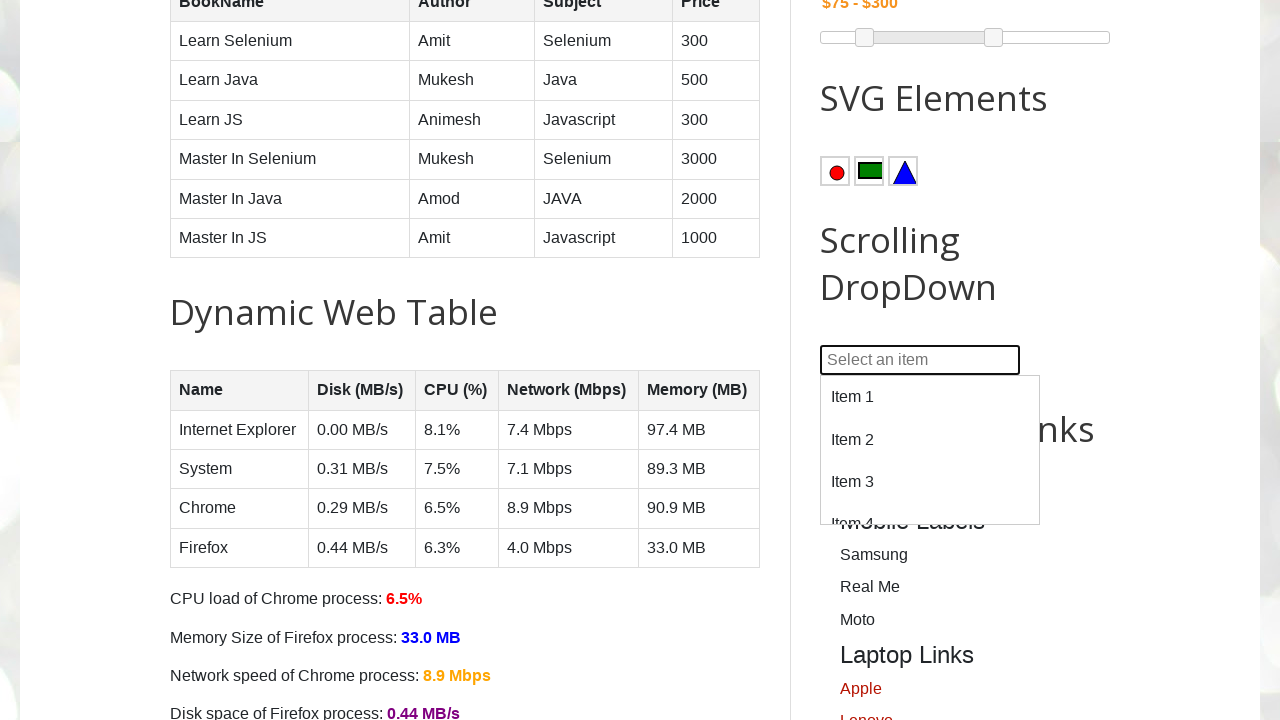

Selected Item 66 from the scrolling dropdown list at (930, 450) on #dropdown div:has-text('Item 66')
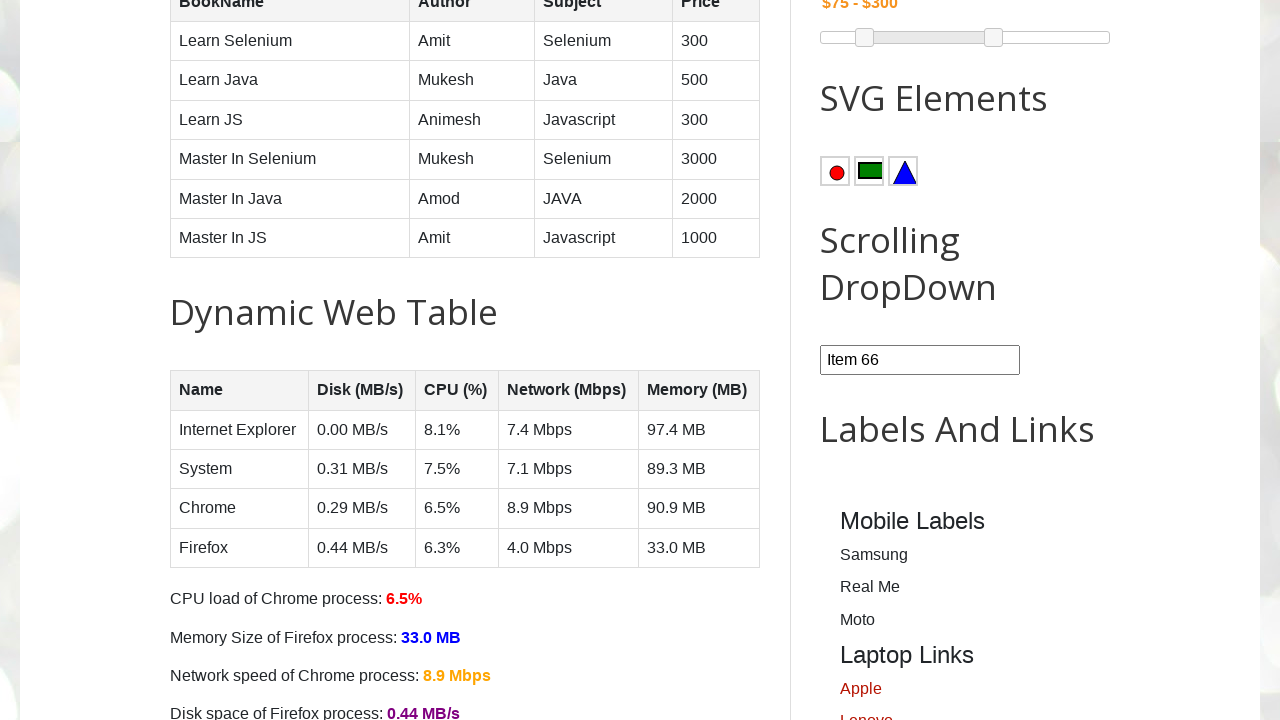

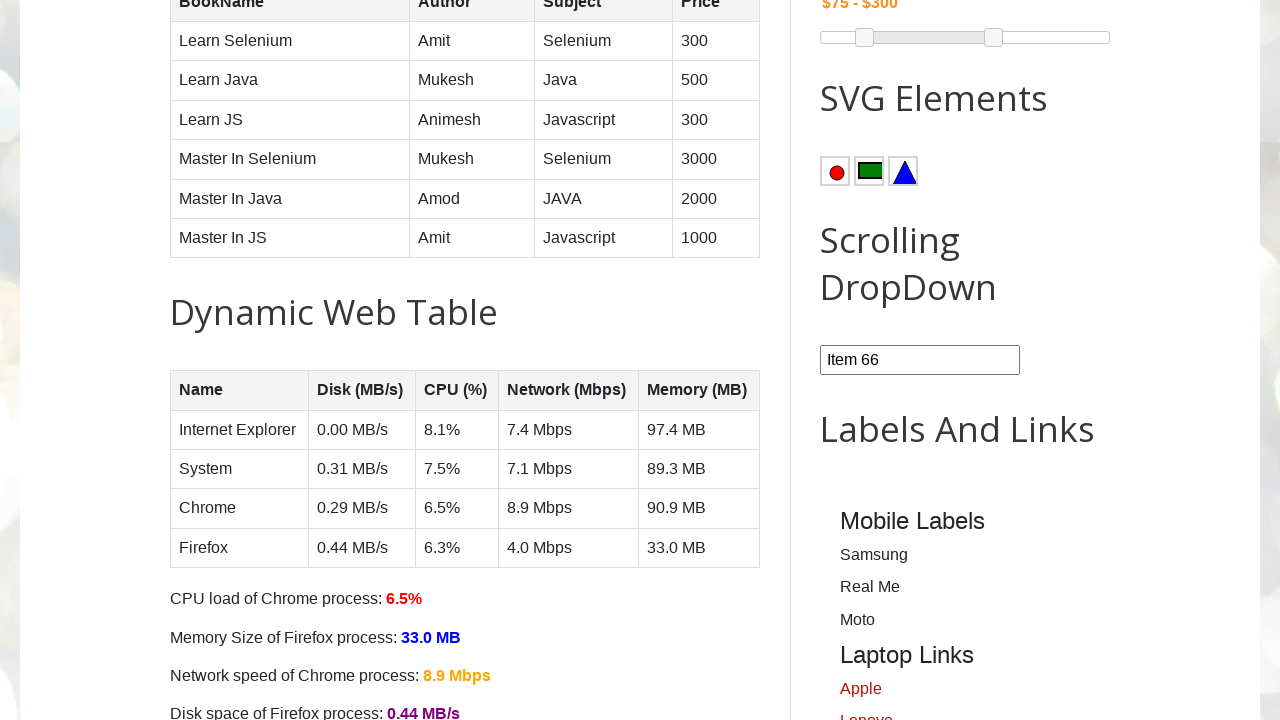